Tests mouse hover and right-click (context click) functionality on a web element, specifically hovering over a "Mouse Hover" button and performing context clicks on the element and a "Reload" link.

Starting URL: https://www.rahulshettyacademy.com/AutomationPractice/

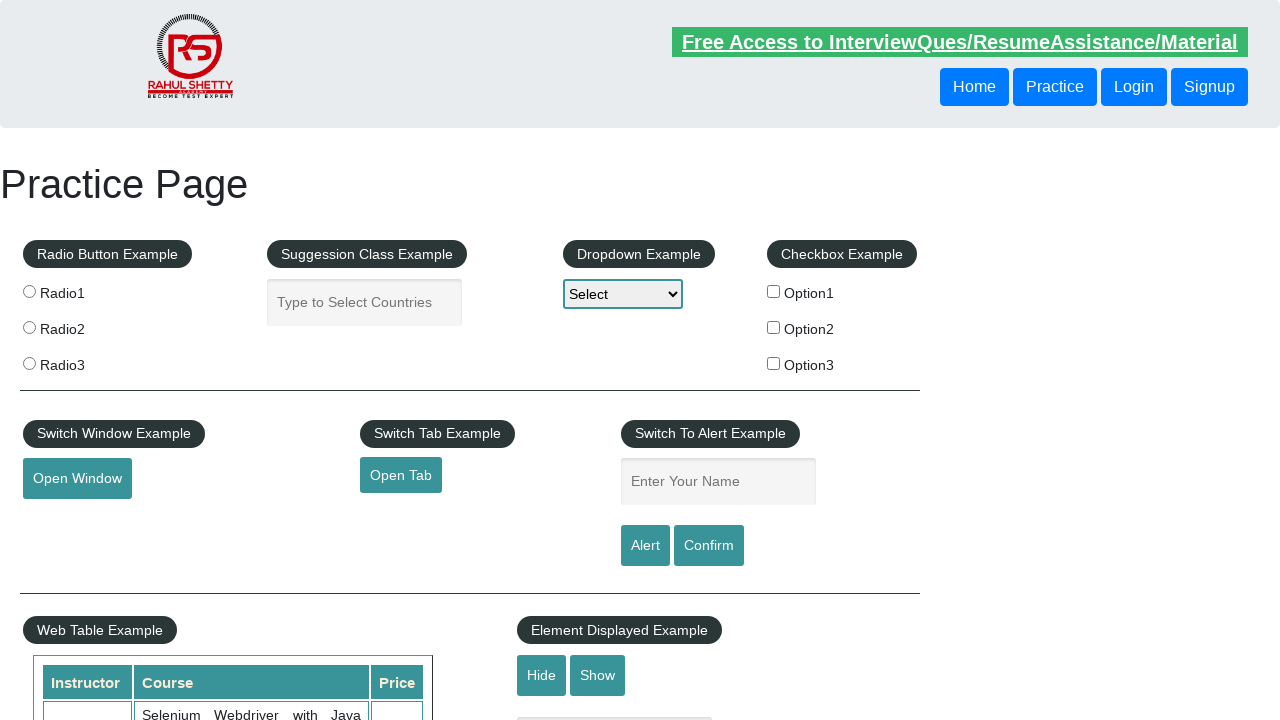

Scrolled mouse hover element into view
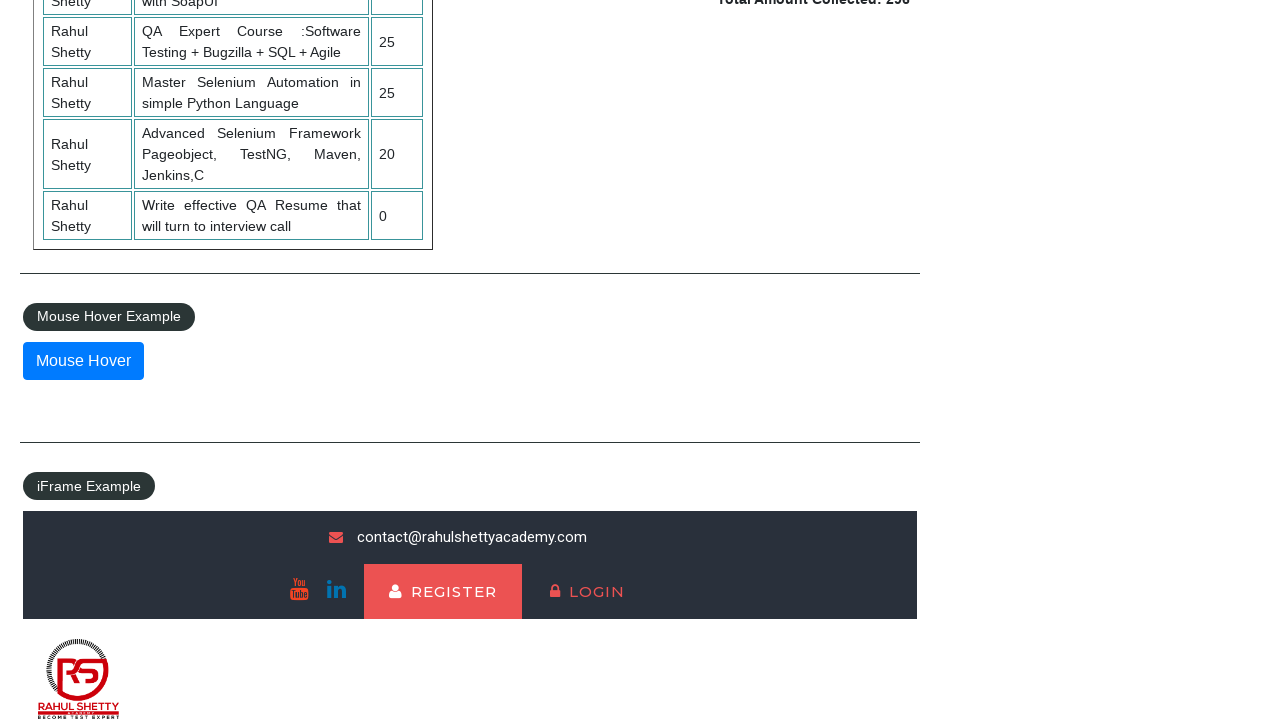

Hovered over mouse hover element to reveal dropdown options at (83, 361) on #mousehover
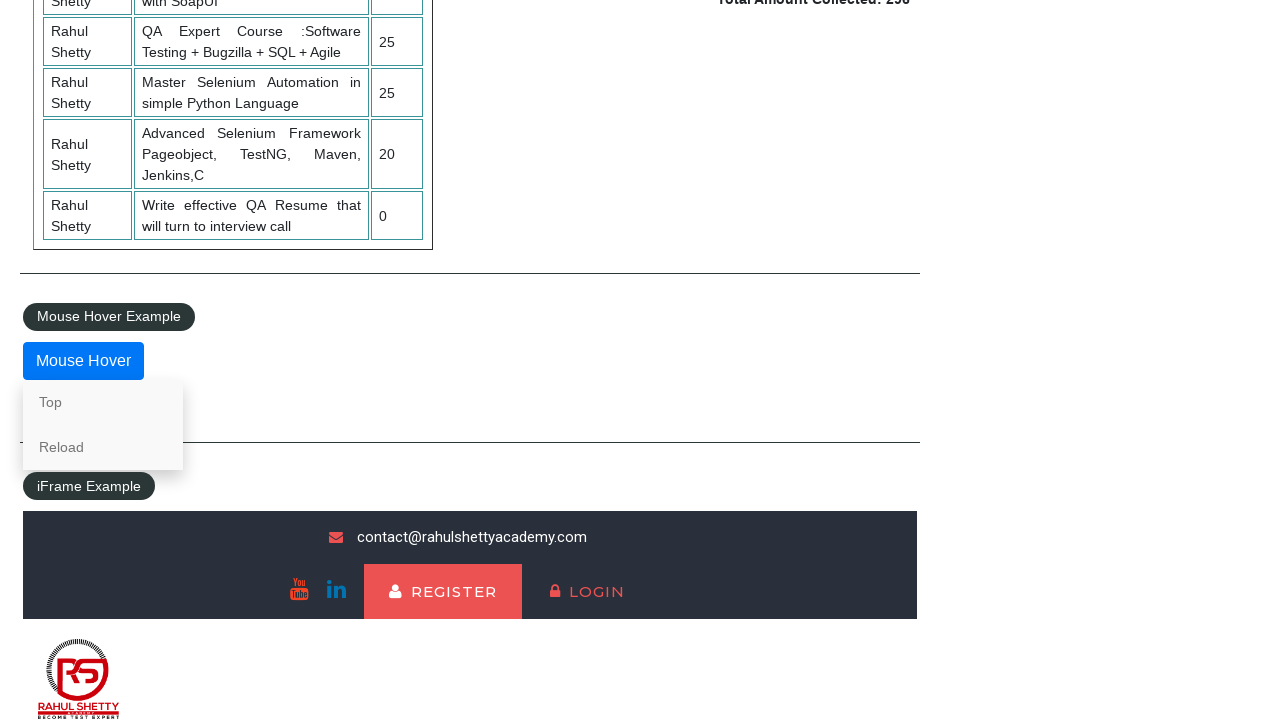

Waited for dropdown to appear
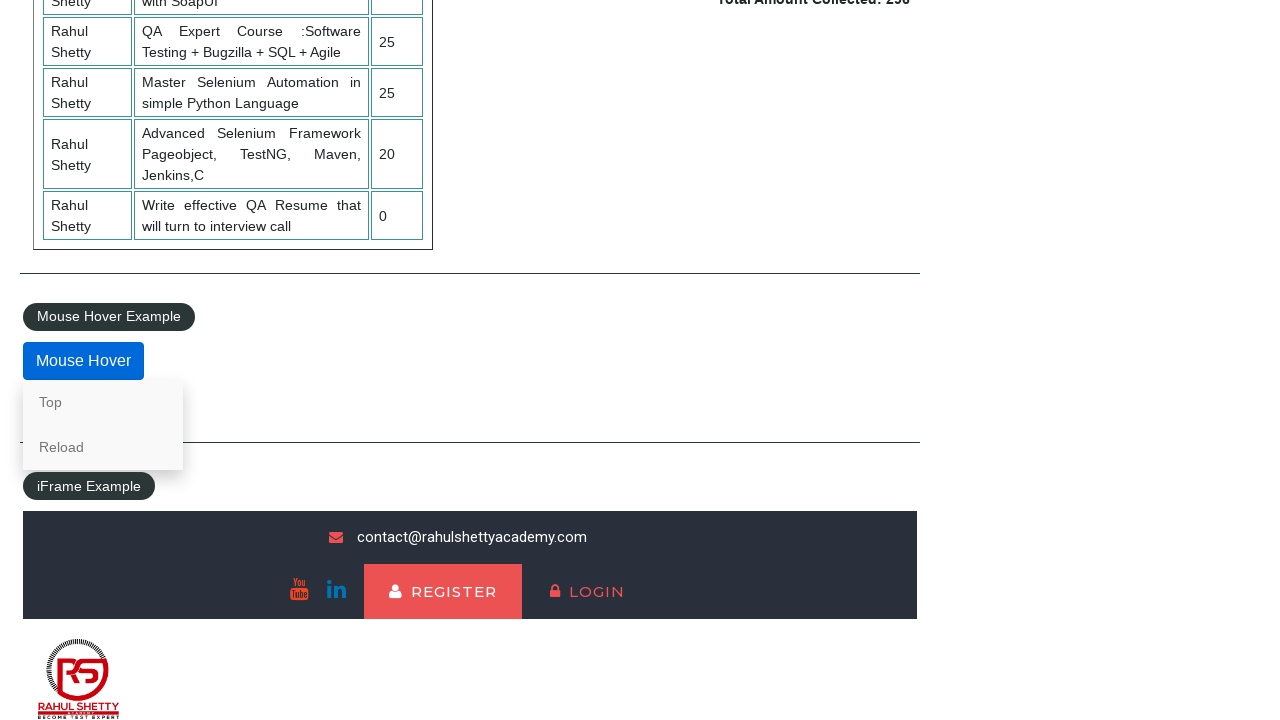

Right-clicked (context clicked) on mouse hover element at (83, 361) on #mousehover
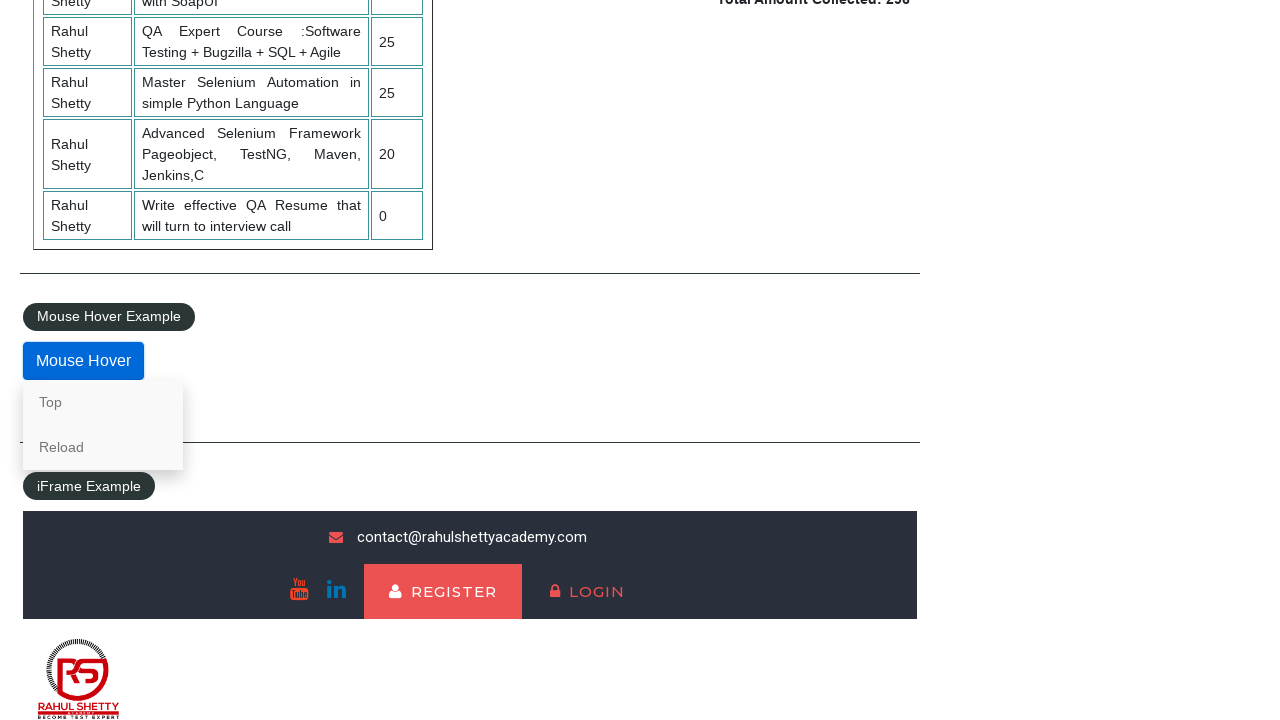

Right-clicked (context clicked) on Reload link at (103, 447) on xpath=//a[.='Reload']
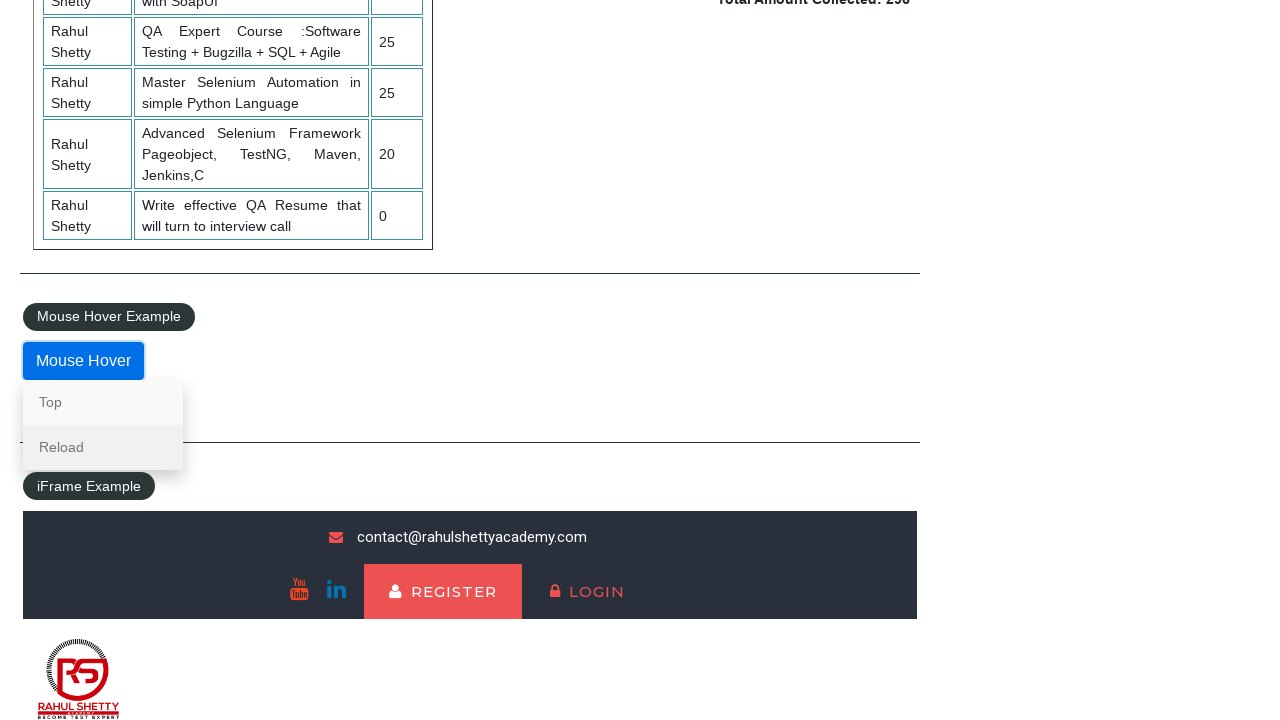

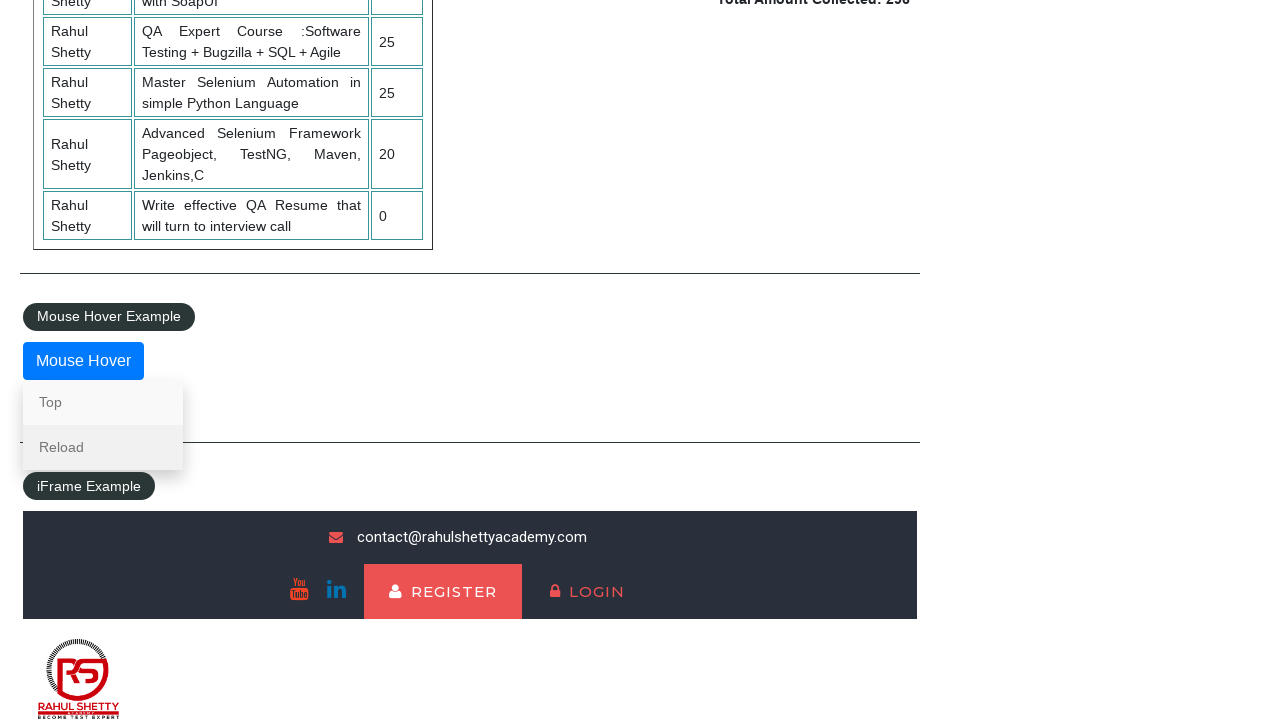